Tests finding a link by calculated text, clicking it, then filling out a form with personal information (first name, last name, city, country) and submitting it.

Starting URL: http://suninjuly.github.io/find_link_text

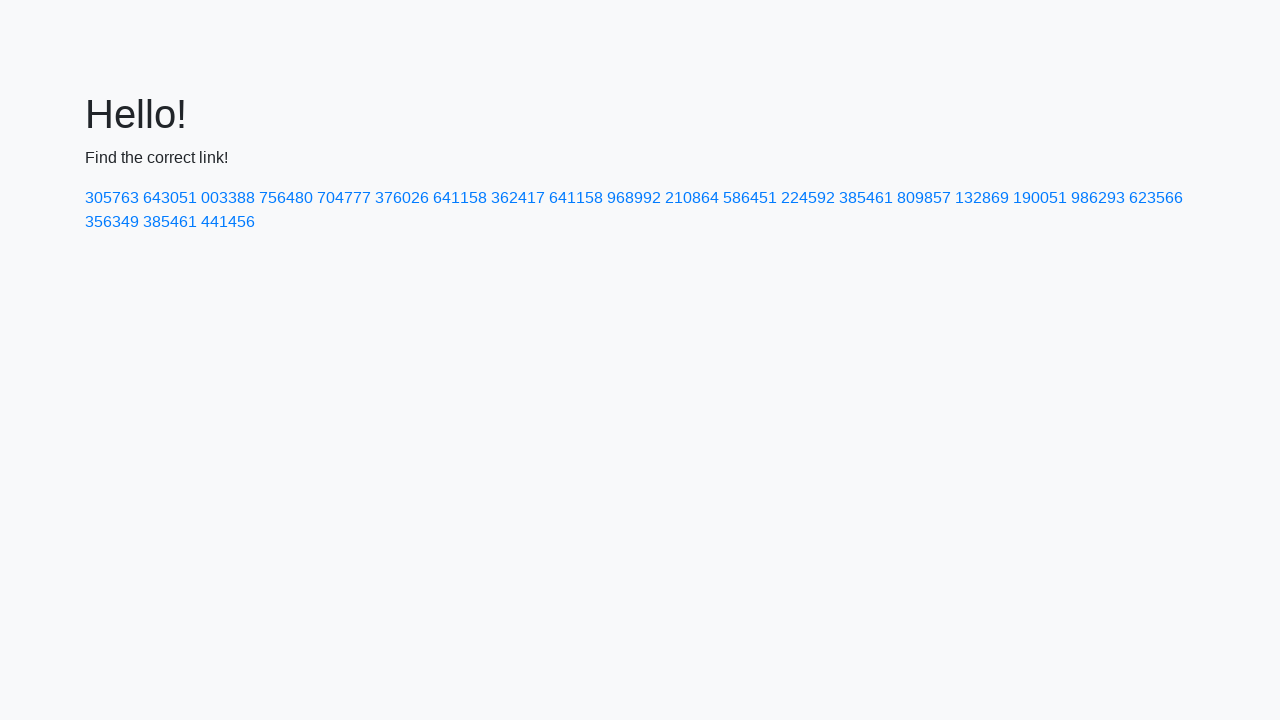

Clicked link with calculated text '233141' at (808, 198) on a:text('224592')
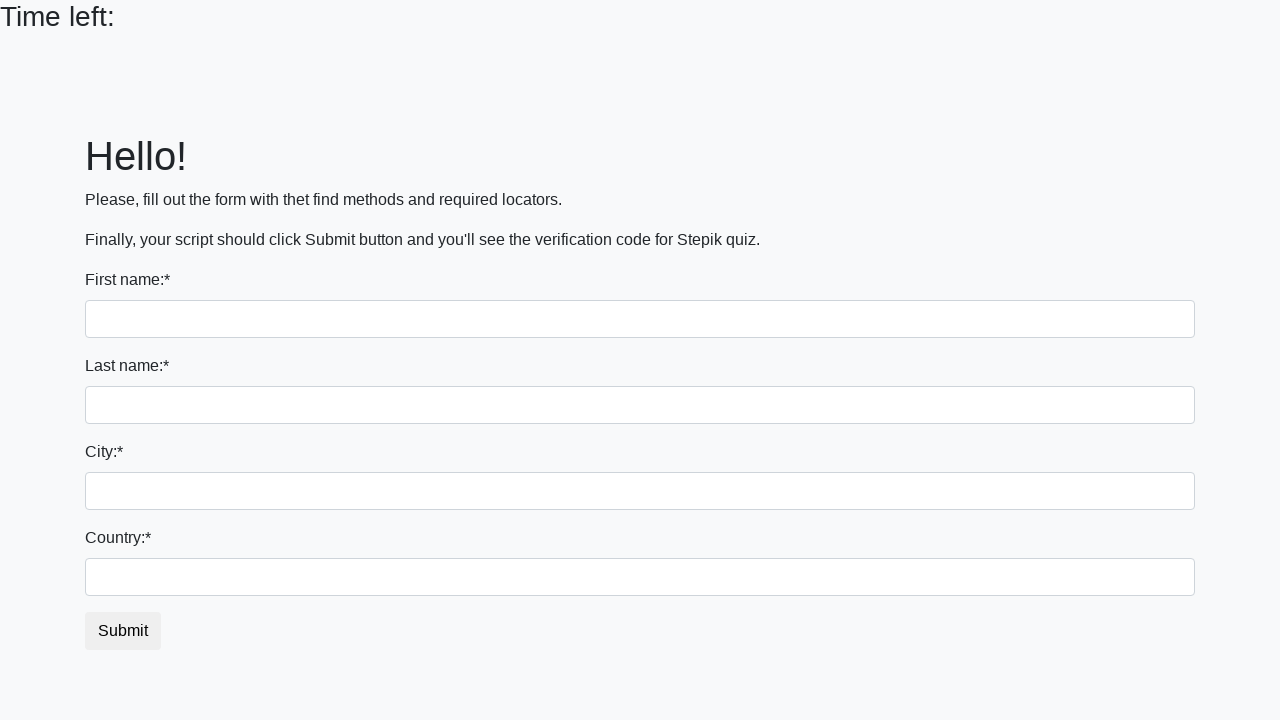

Filled first name field with 'Ivan' on input
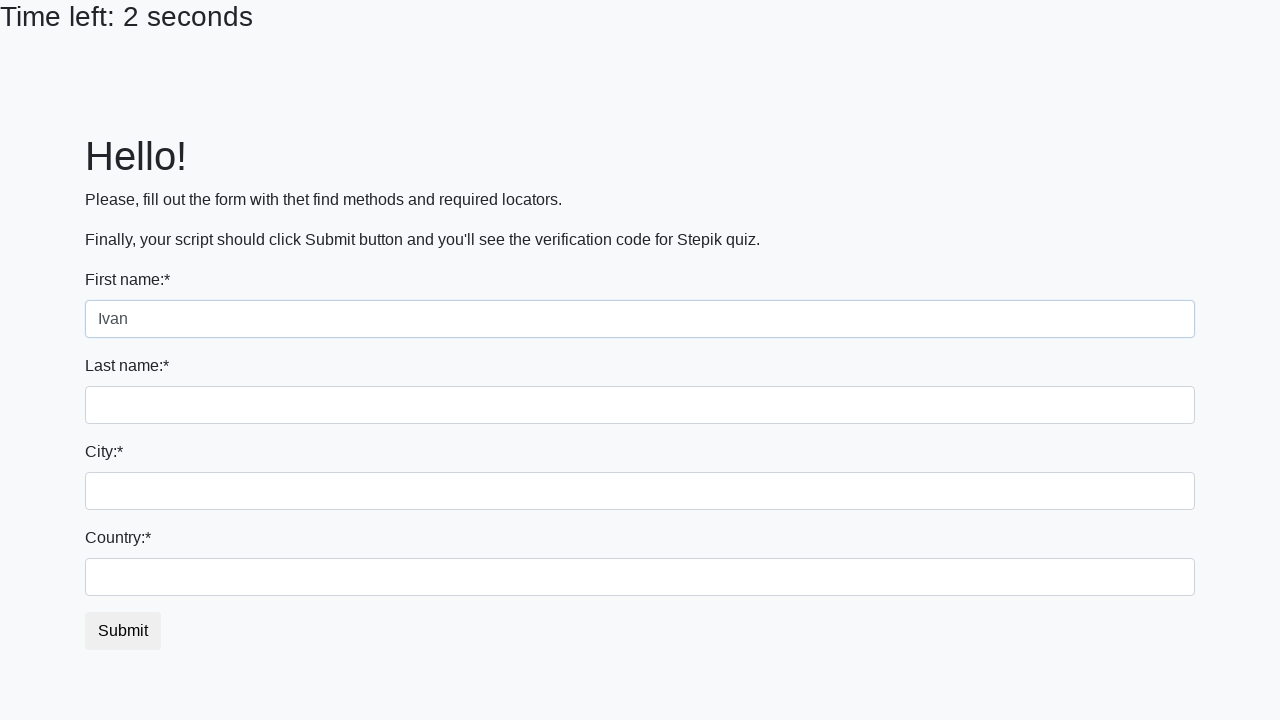

Filled last name field with 'Petrov' on input[name='last_name']
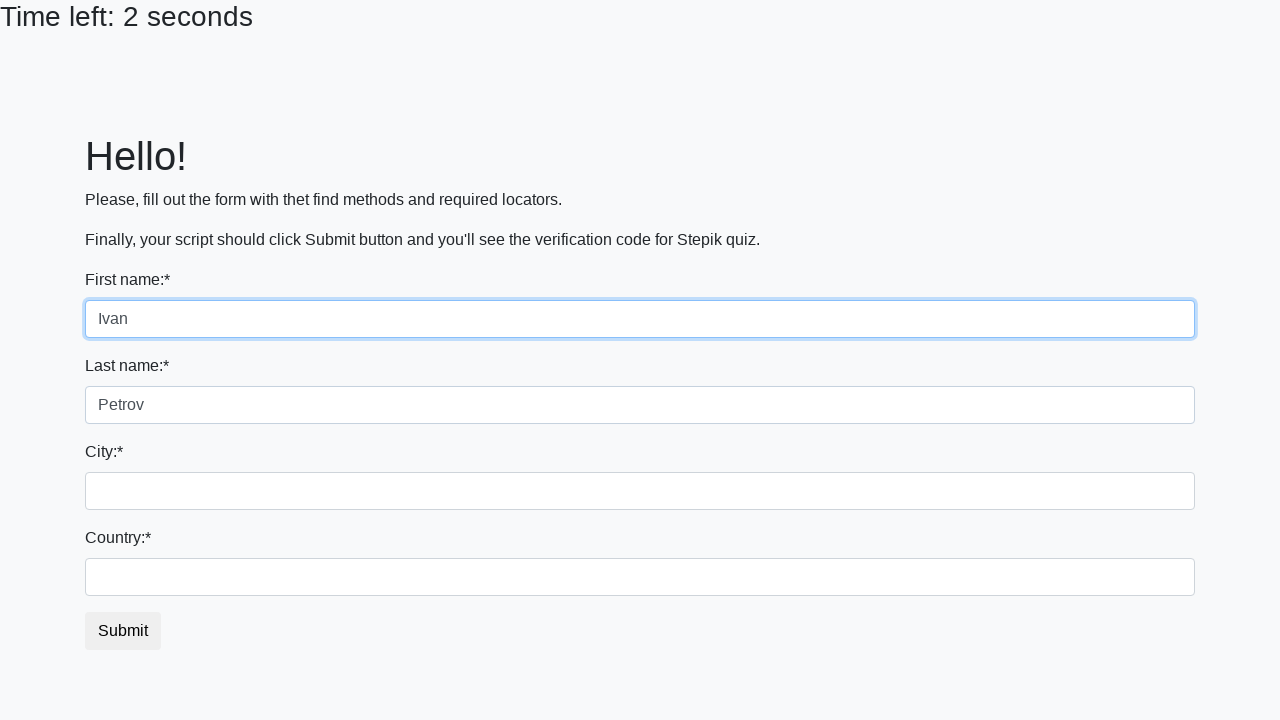

Filled city field with 'Smolensk' on .city
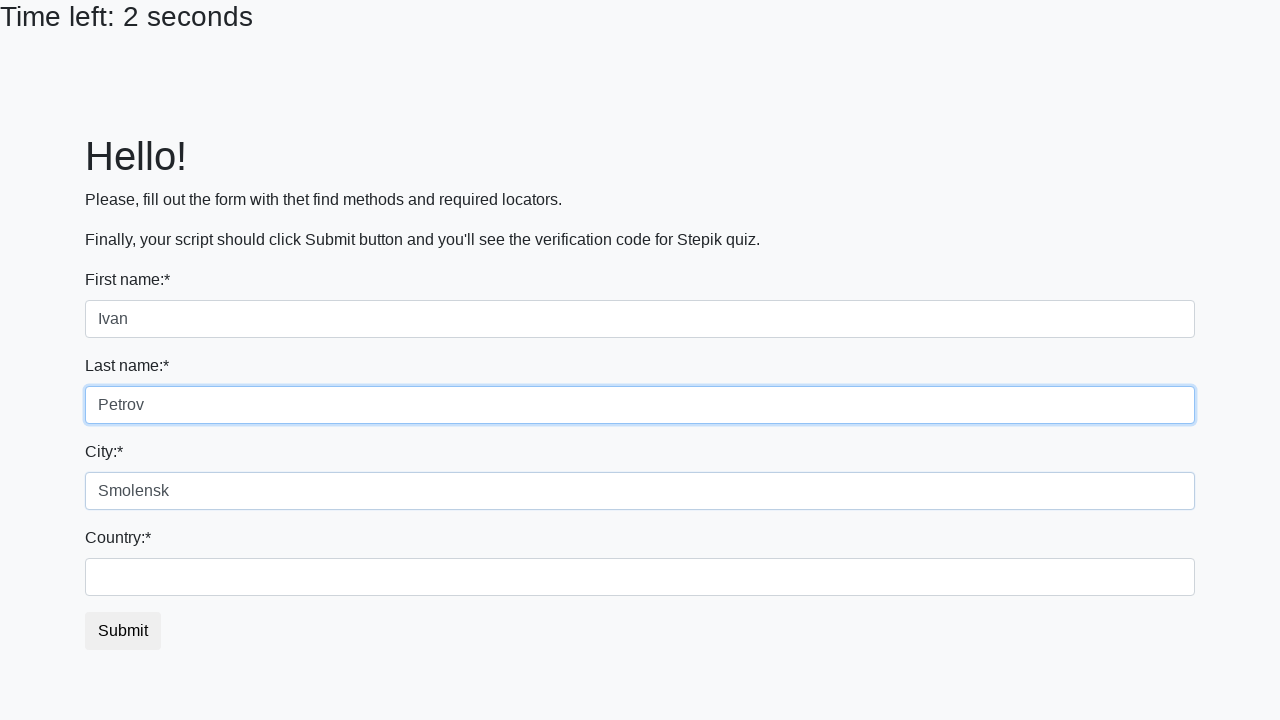

Filled country field with 'Russia' on #country
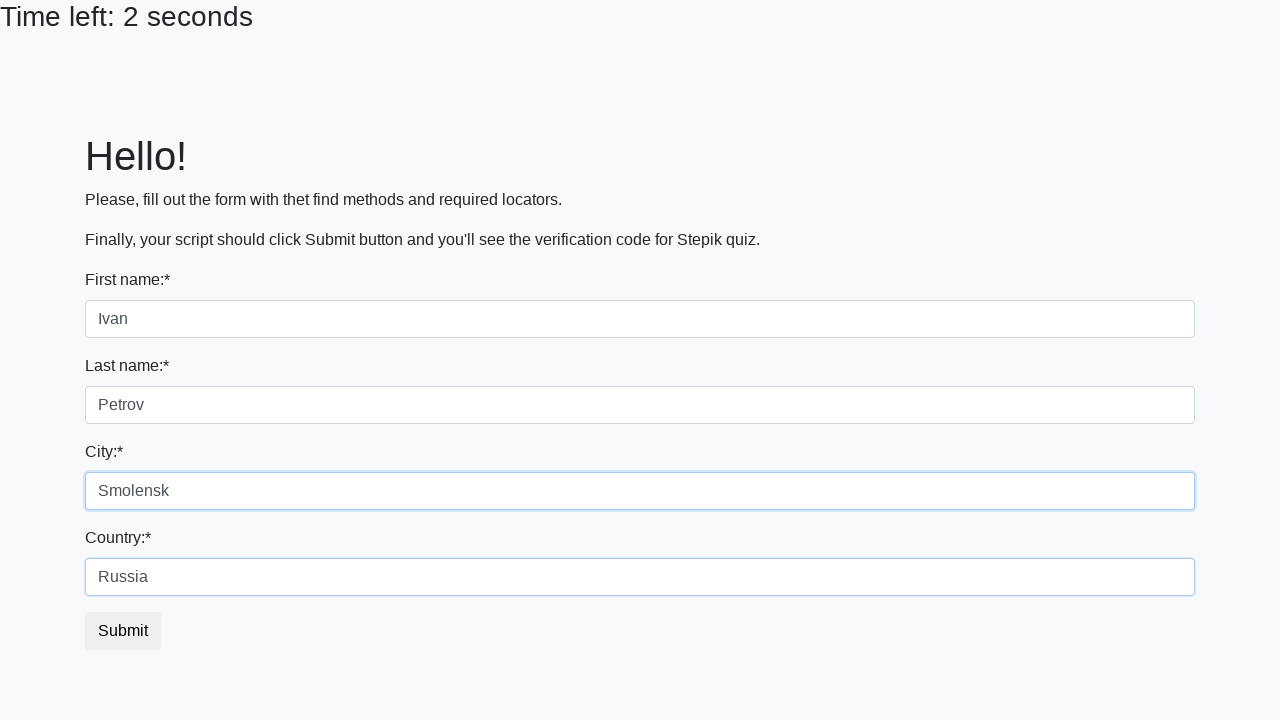

Clicked submit button to complete form submission at (123, 631) on button.btn
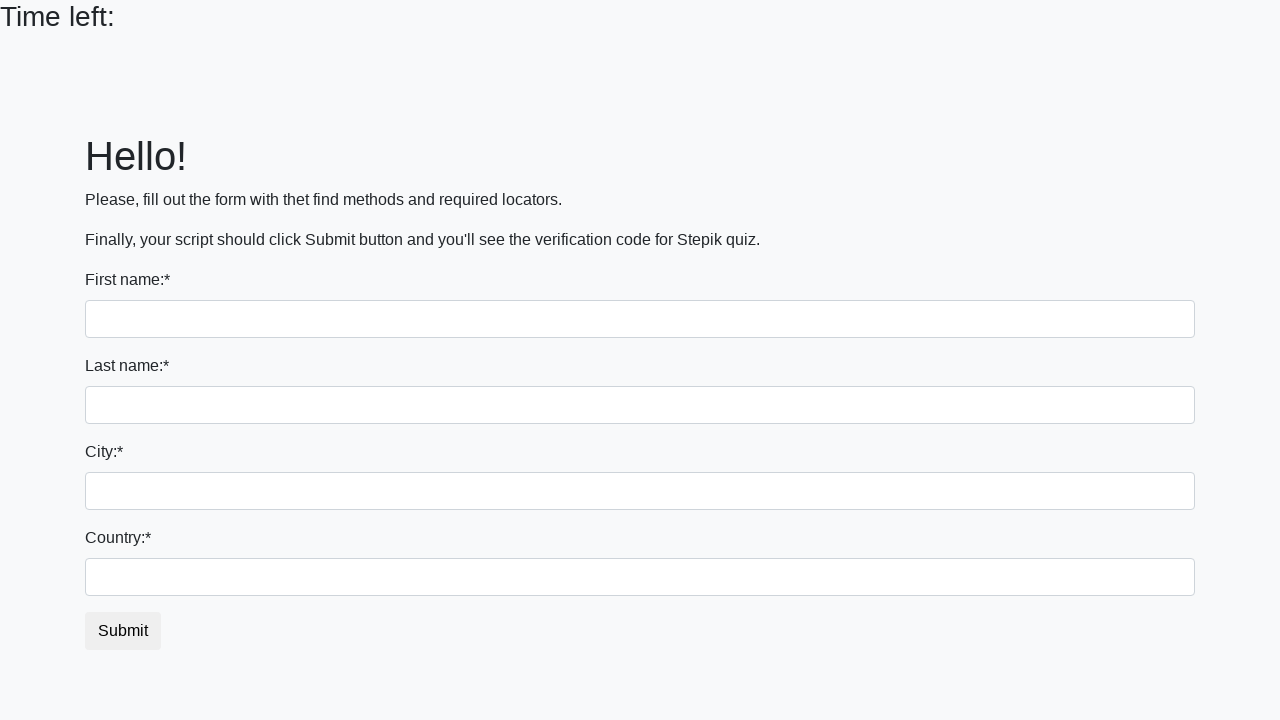

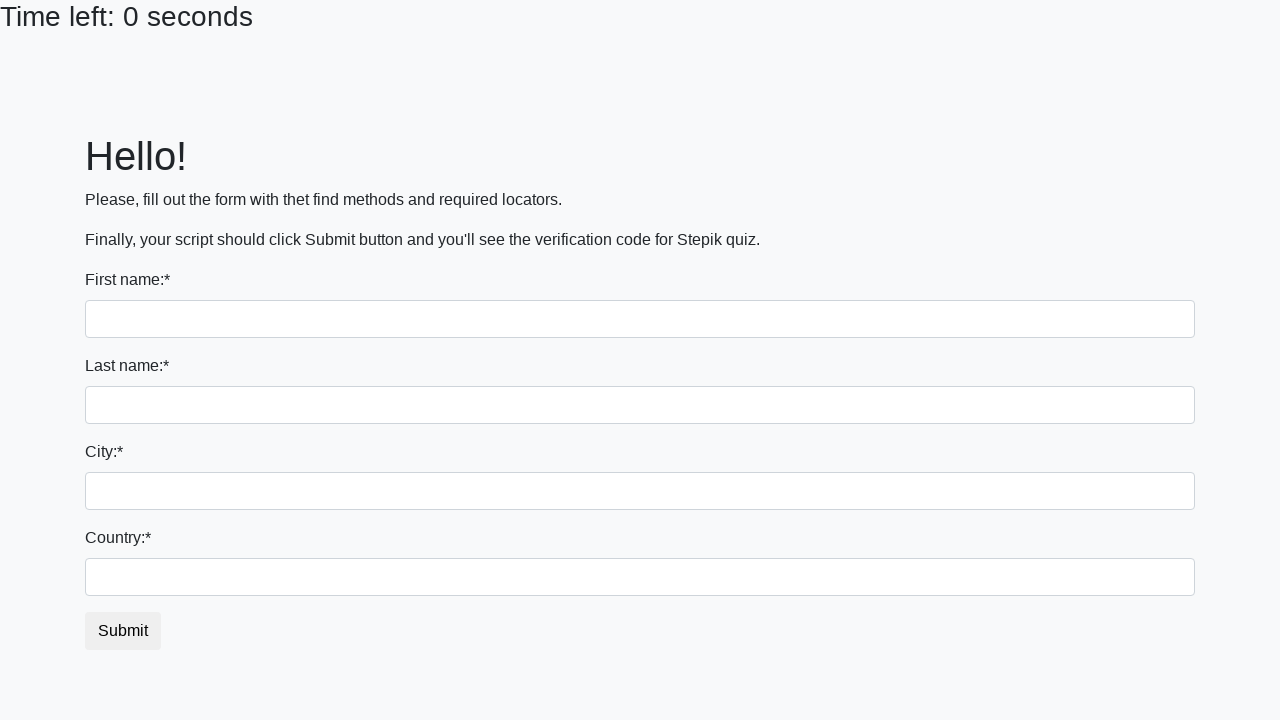